Tests a calculator web app by dividing two numbers (10 / 2) and verifying the result displays correctly

Starting URL: http://juliemr.github.io/protractor-demo/

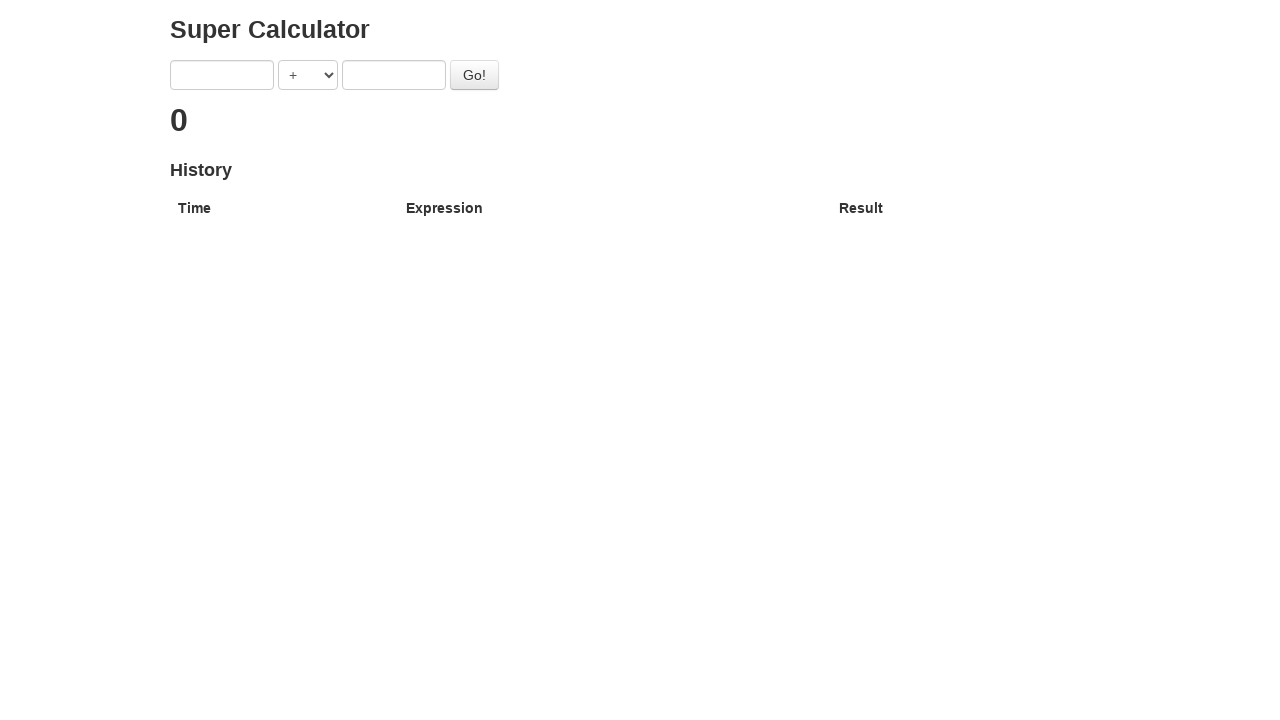

Filled first number input with '10' on input[ng-model='first']
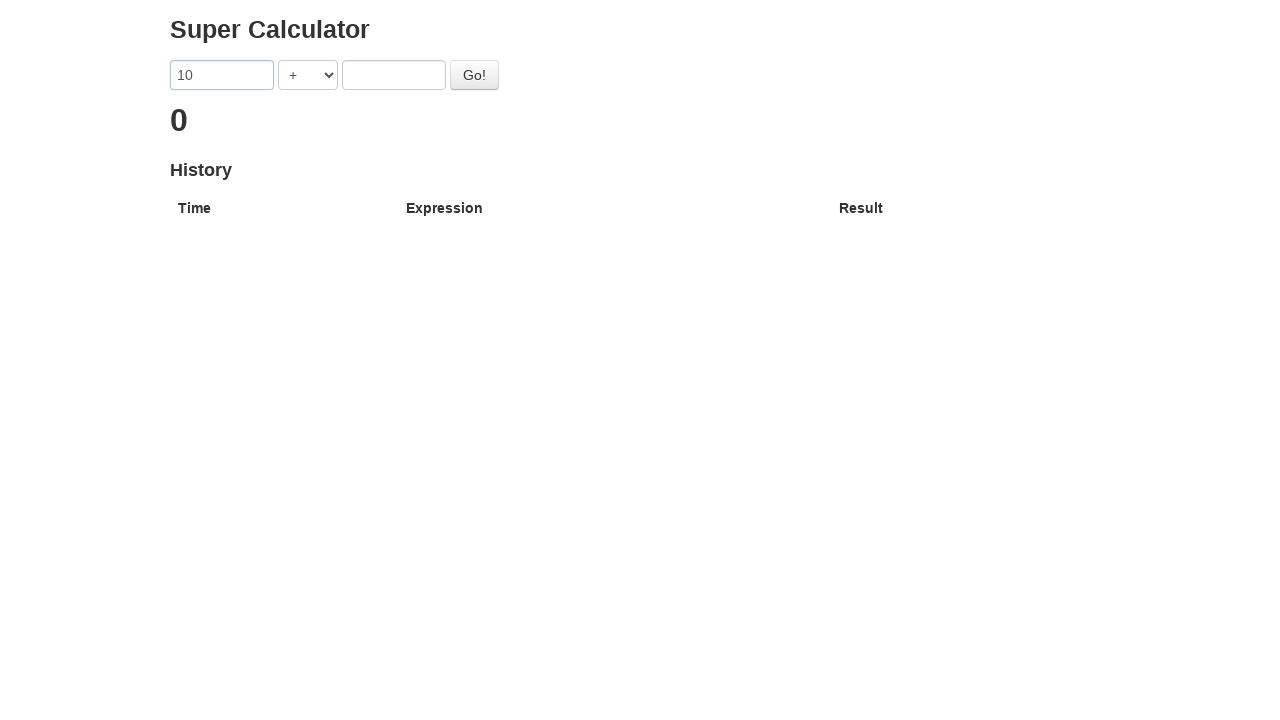

Filled second number input with '2' on input[ng-model='second']
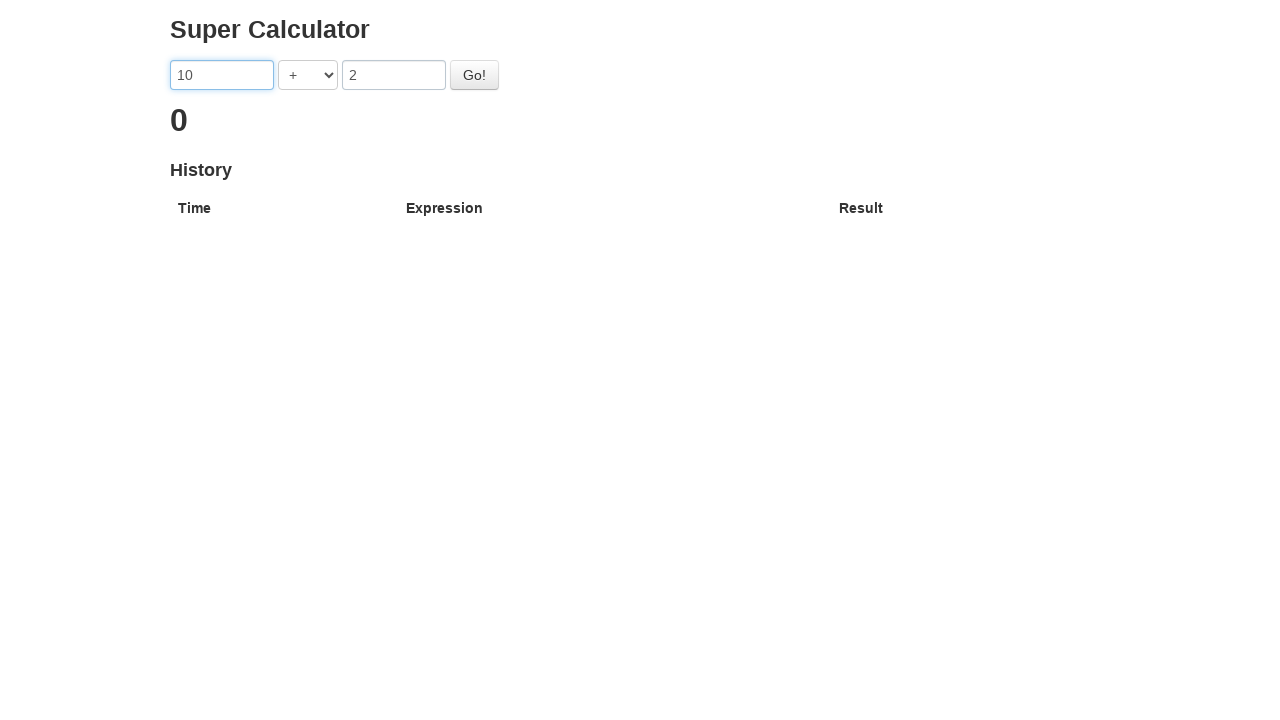

Selected division operator '/' on select[ng-model='operator']
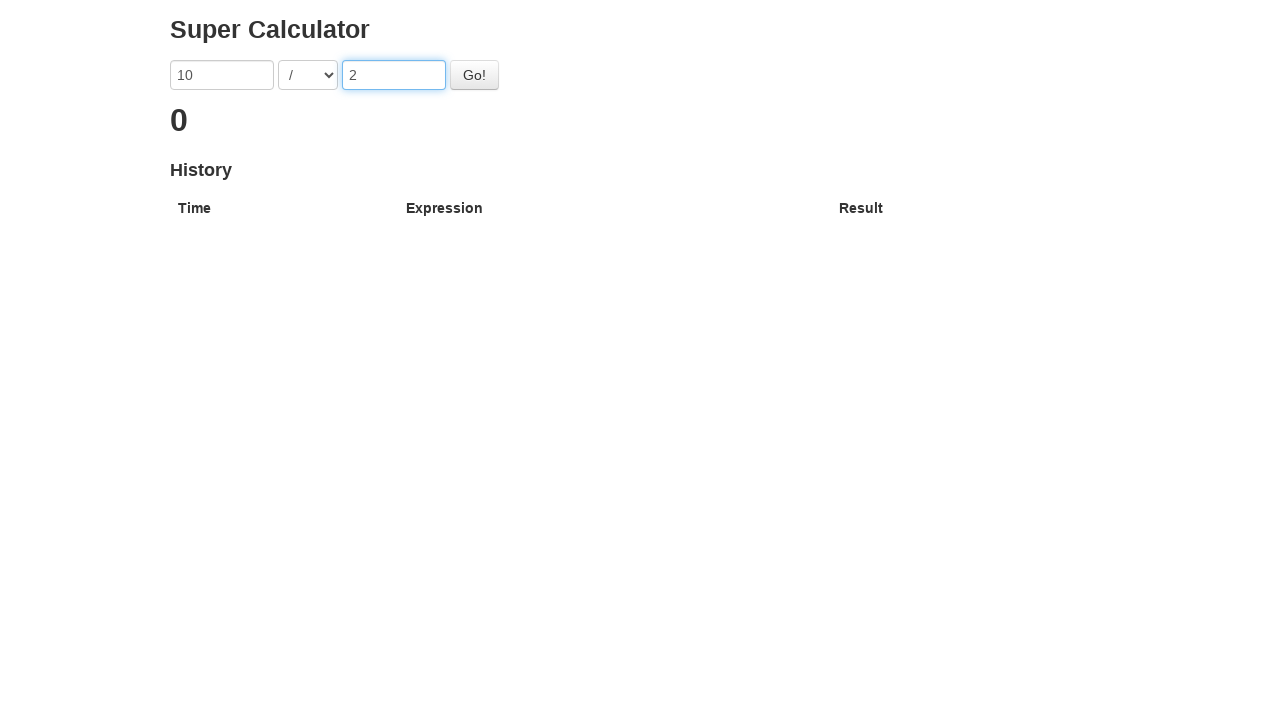

Clicked Go button to perform division calculation at (474, 75) on #gobutton
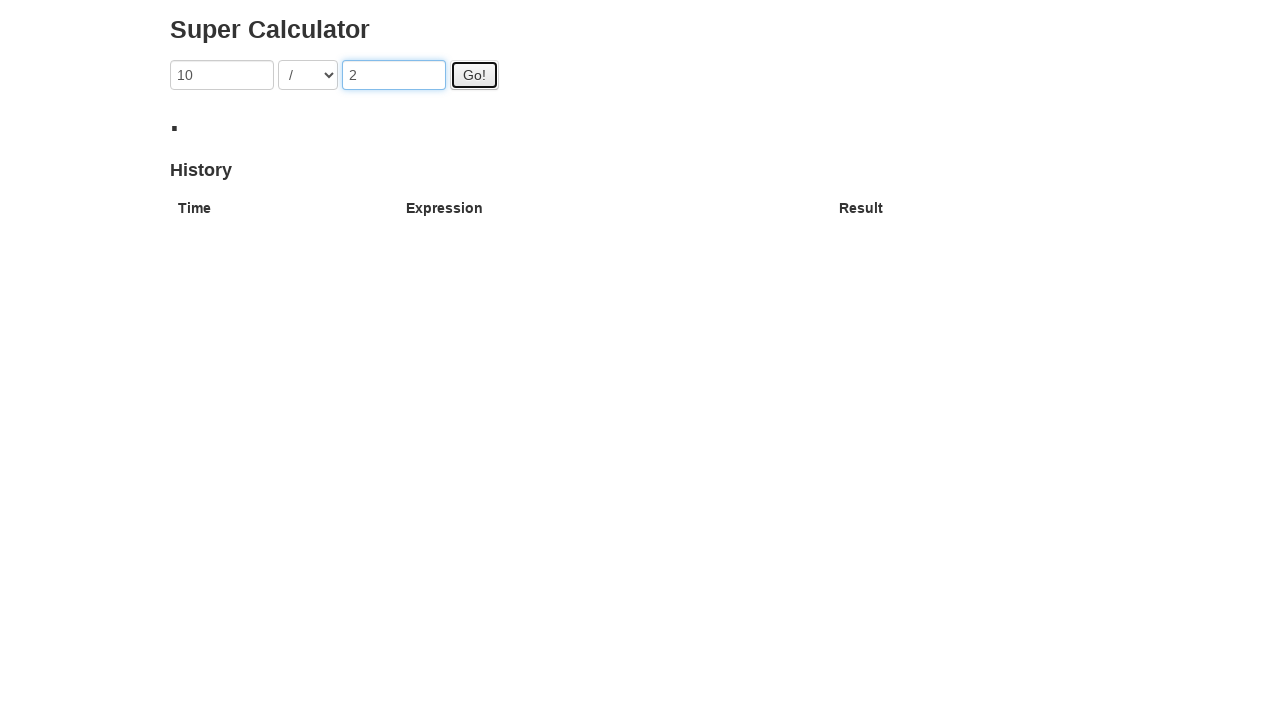

Result heading loaded and displayed (10 / 2 = 5)
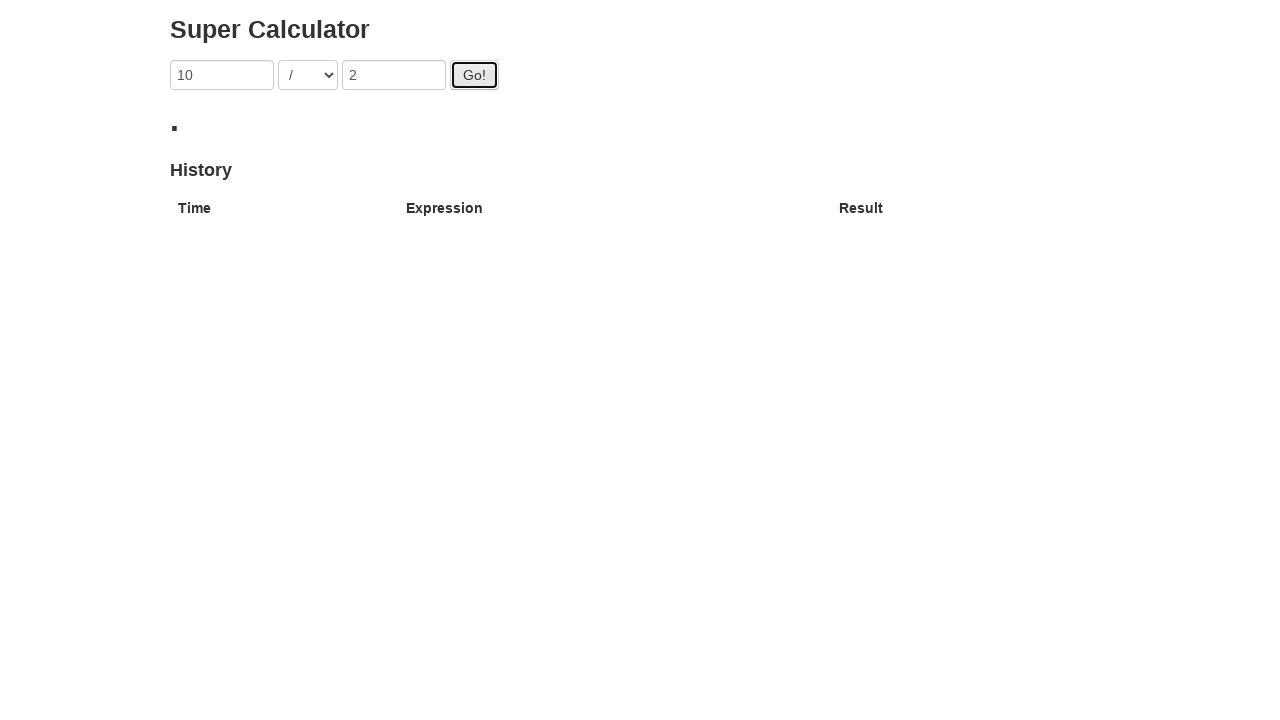

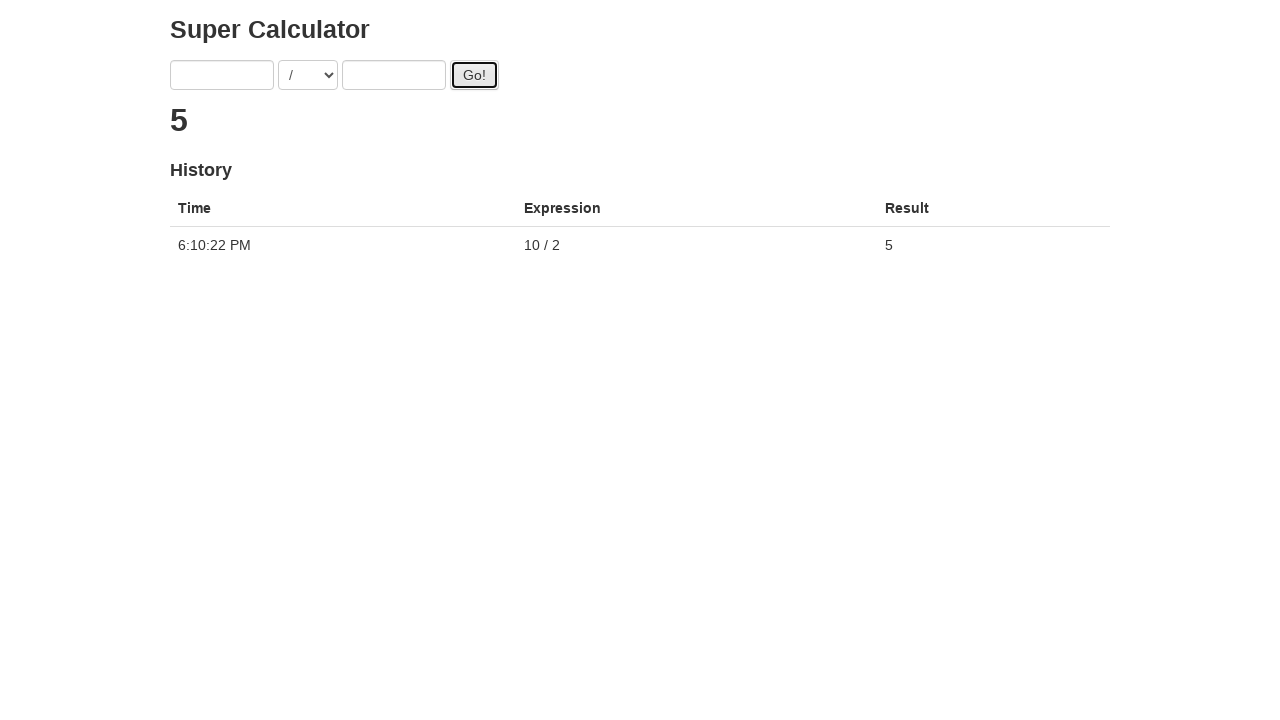